Tests a form submission challenge by extracting a value from an image attribute, calculating a mathematical result using logarithm and sine functions, filling in the answer, selecting checkbox and radio options, and submitting the form.

Starting URL: http://suninjuly.github.io/get_attribute.html

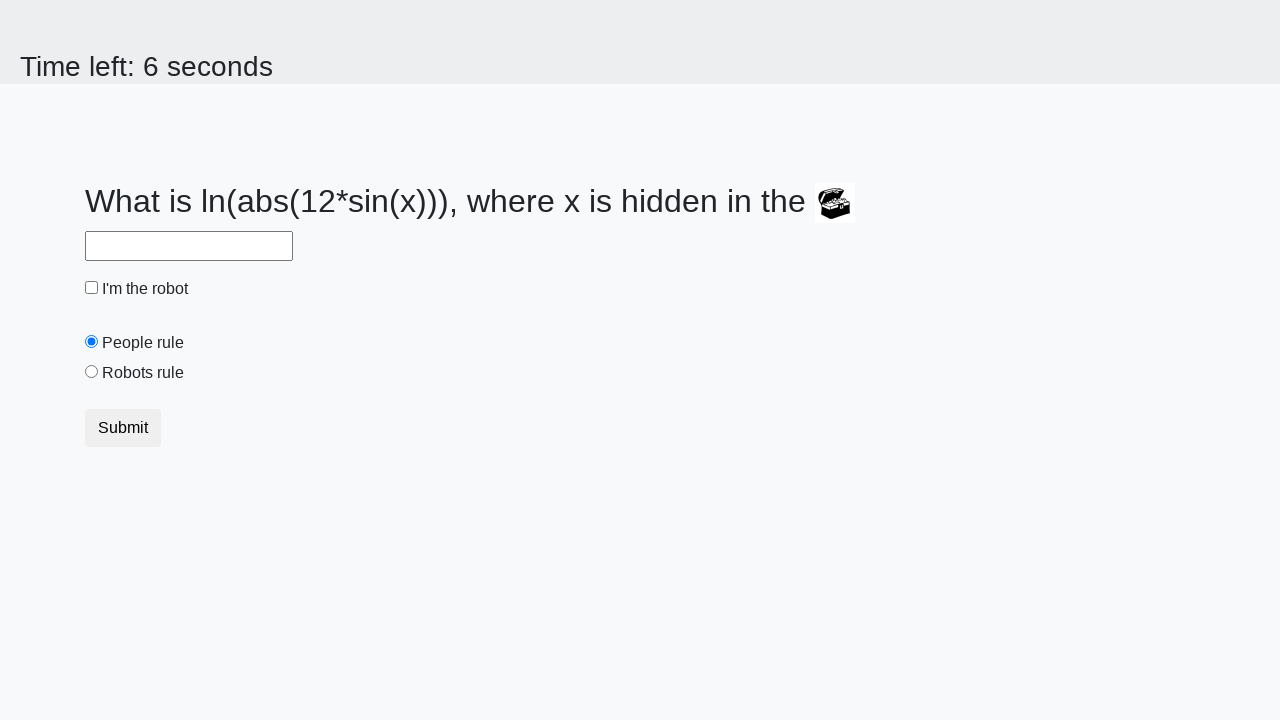

Located image element on page
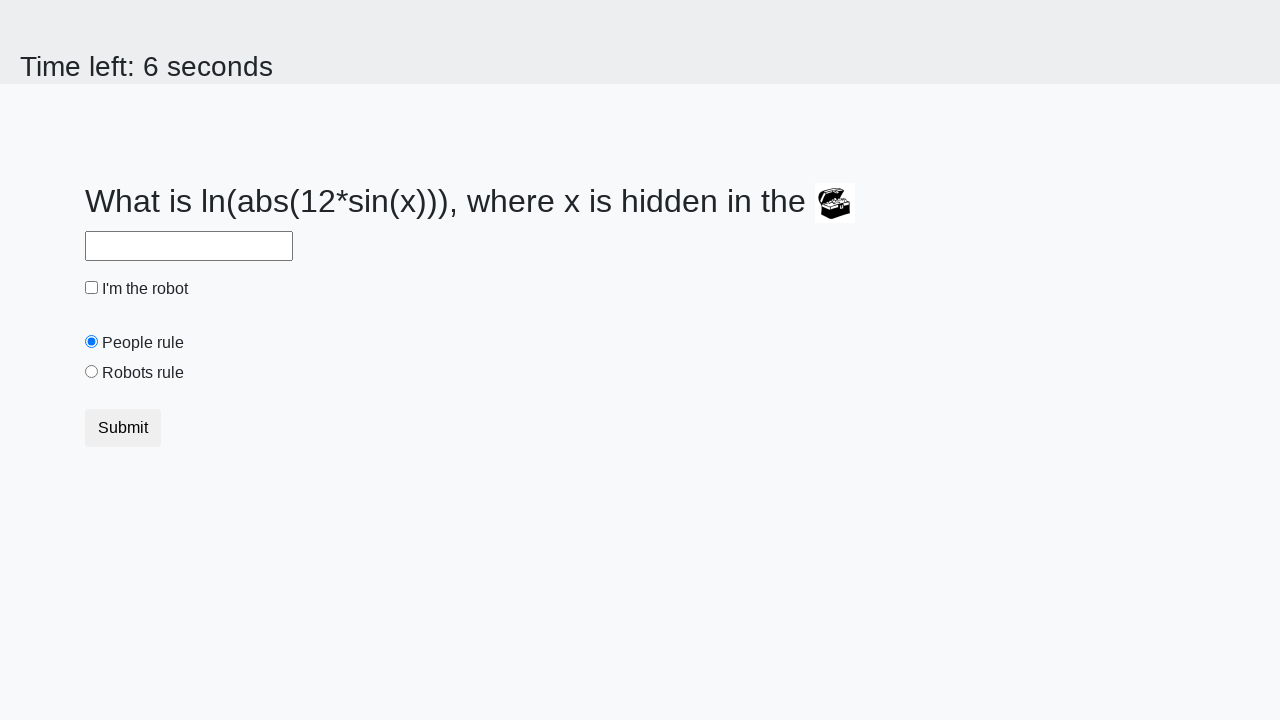

Extracted valuex attribute from image element
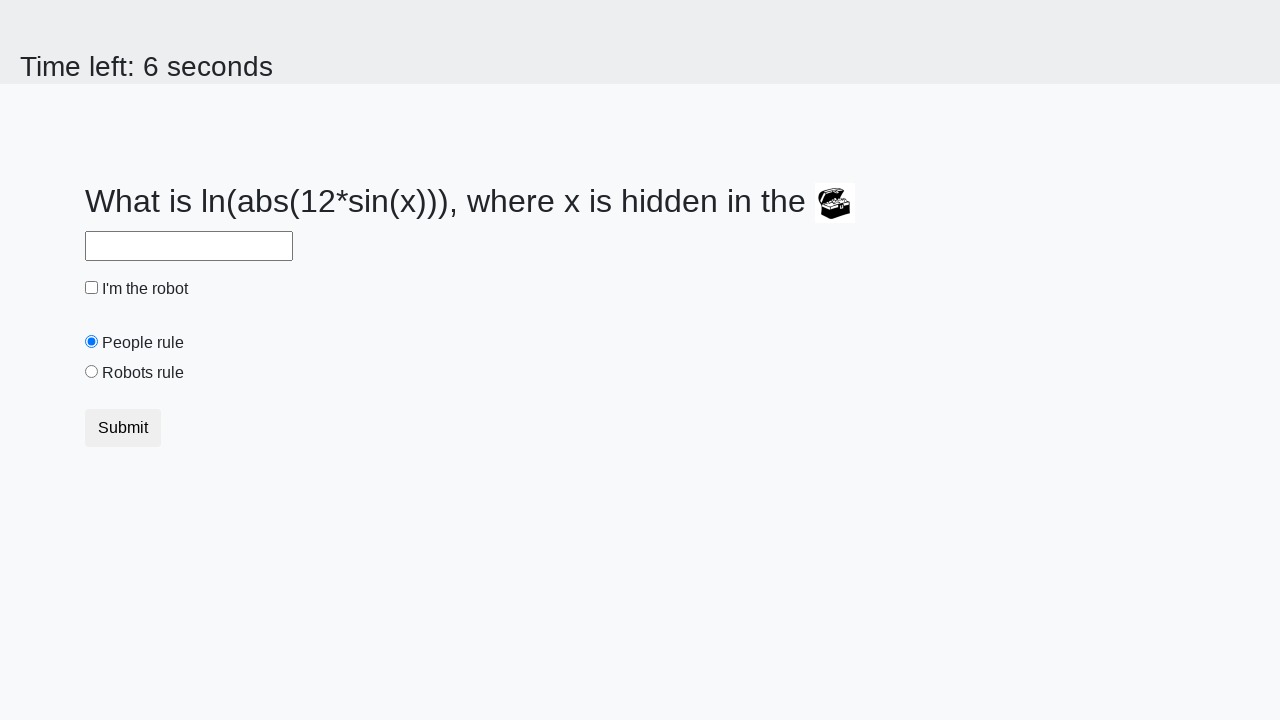

Calculated mathematical answer using logarithm and sine functions
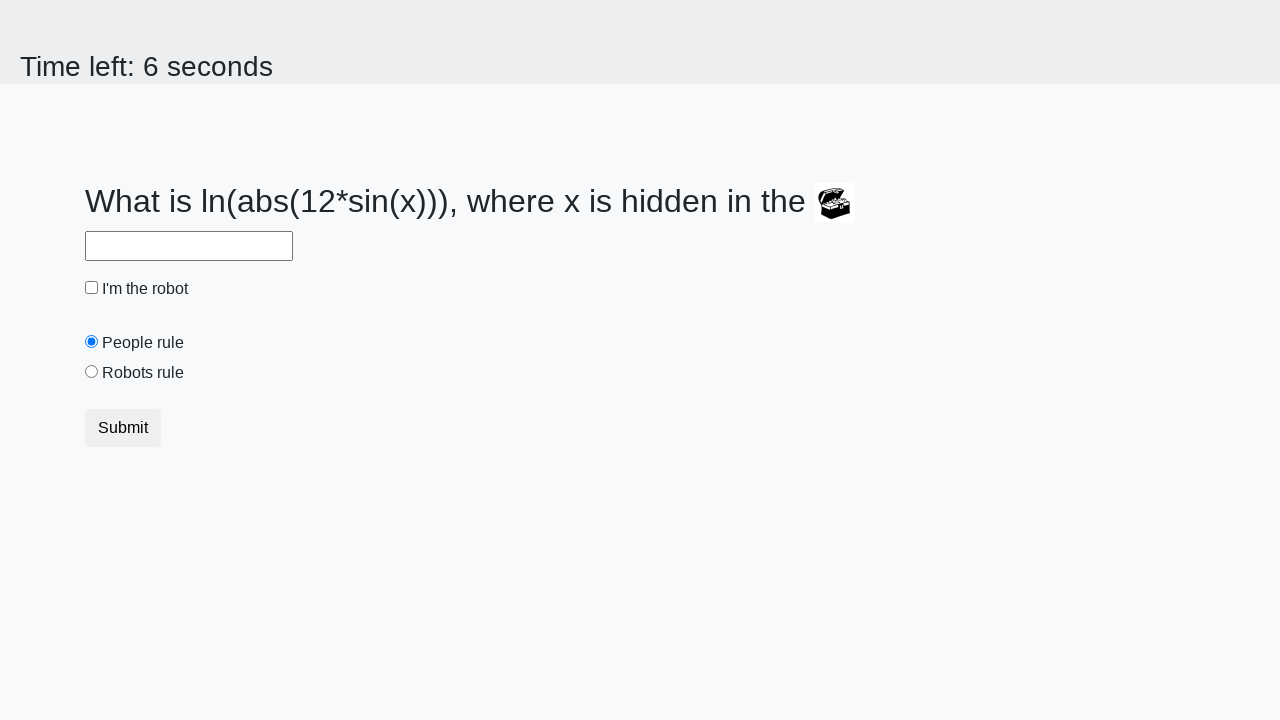

Filled answer field with calculated result: 1.9774485787050113 on #answer
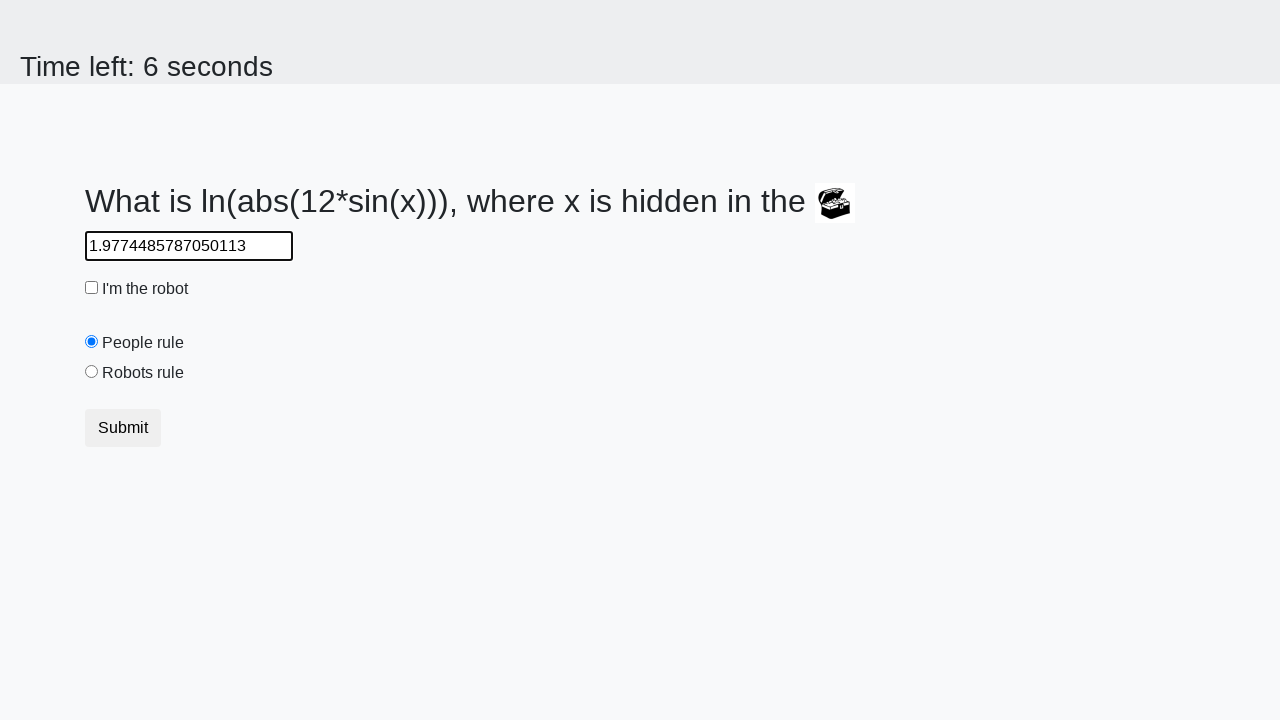

Clicked robot checkbox at (92, 288) on #robotCheckbox
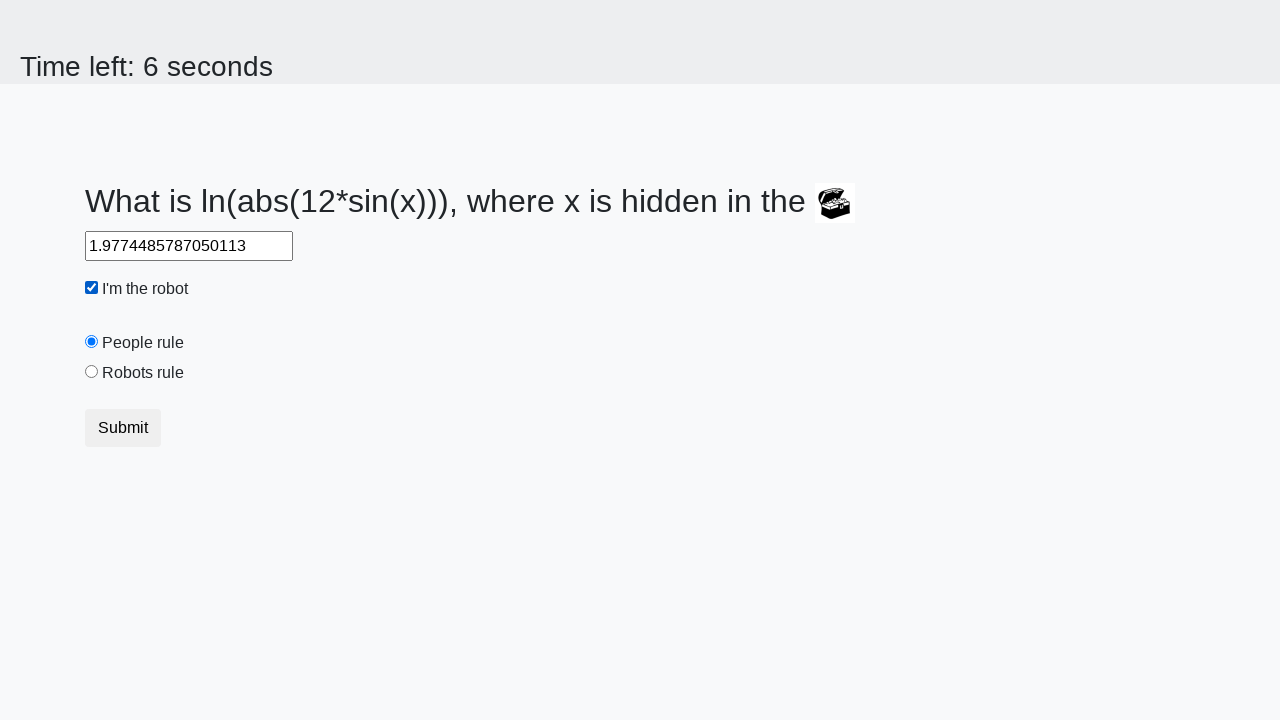

Selected 'robots rule' radio button at (92, 372) on #robotsRule
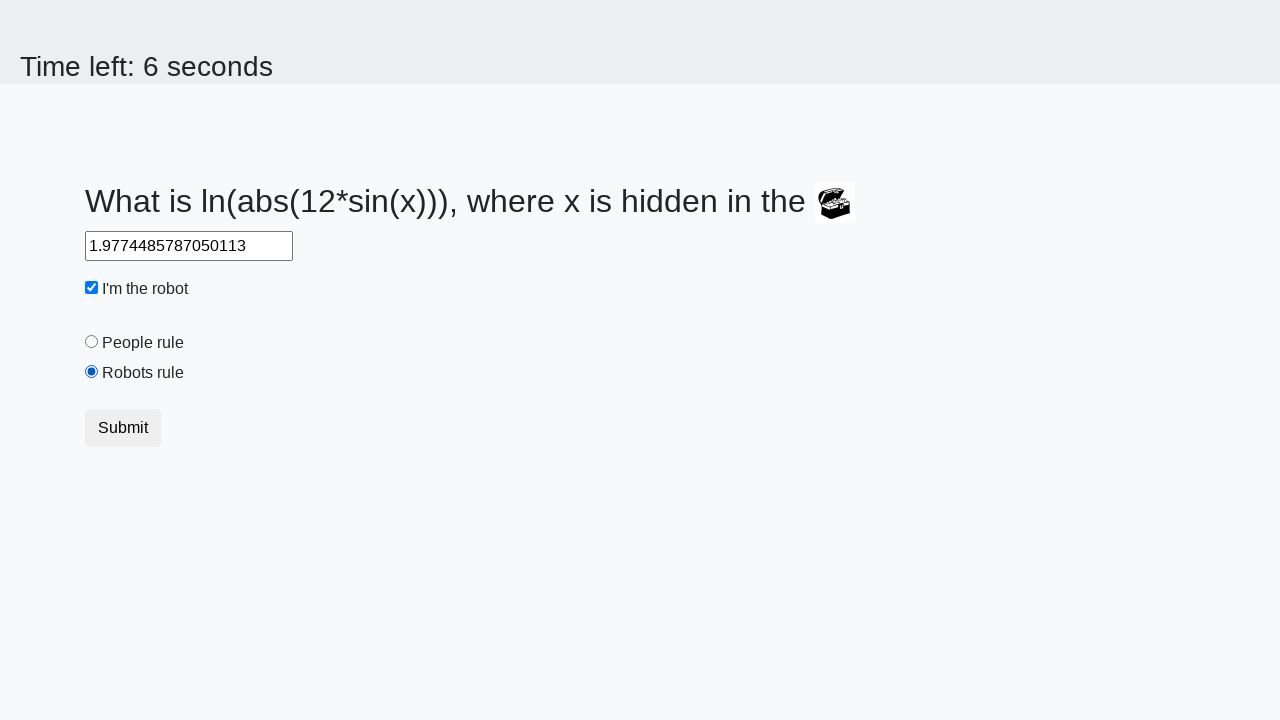

Clicked submit button to complete form submission at (123, 428) on button.btn
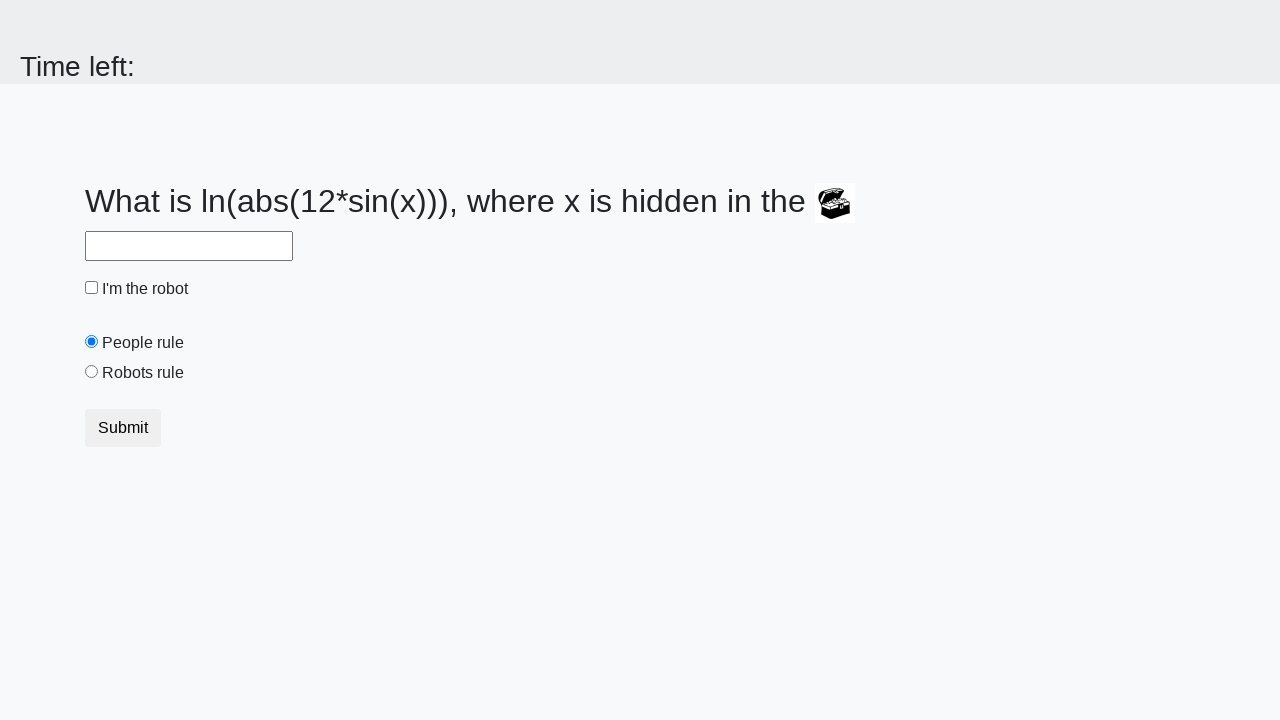

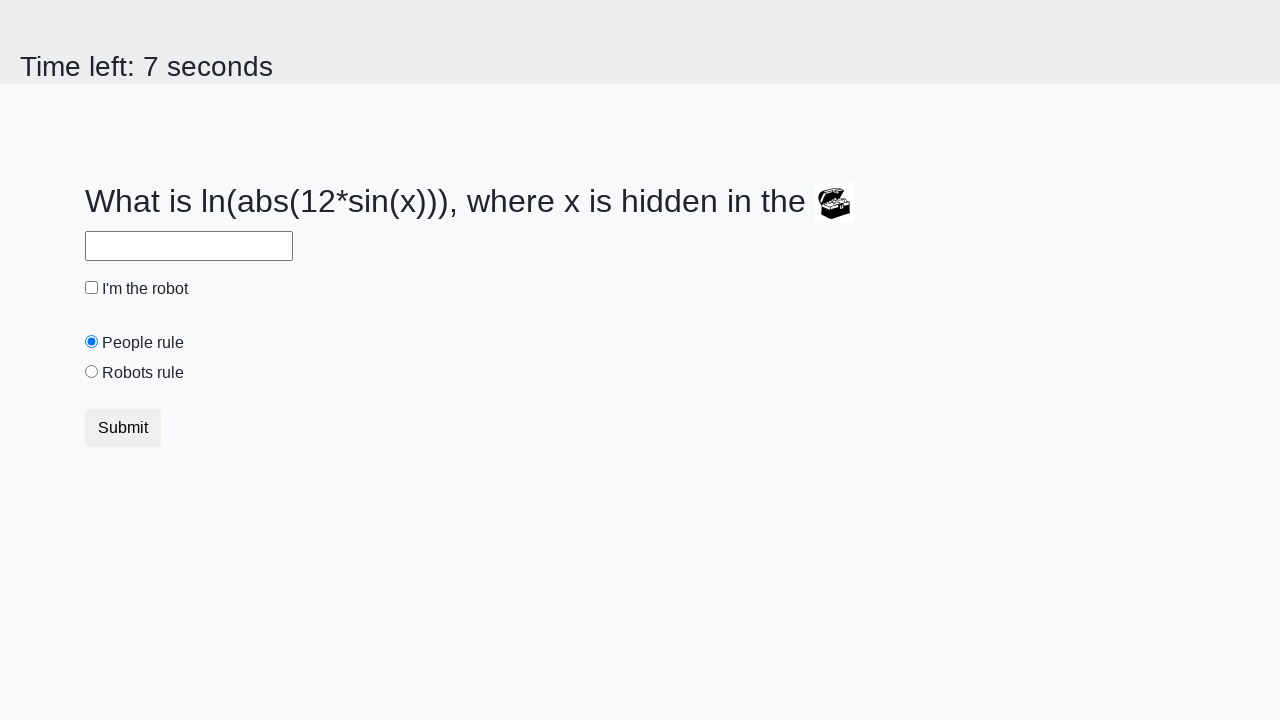